Tests handling of confirmation alerts by triggering an alert, reading its message, accepting it, and verifying the result

Starting URL: https://training-support.net/webelements/alerts

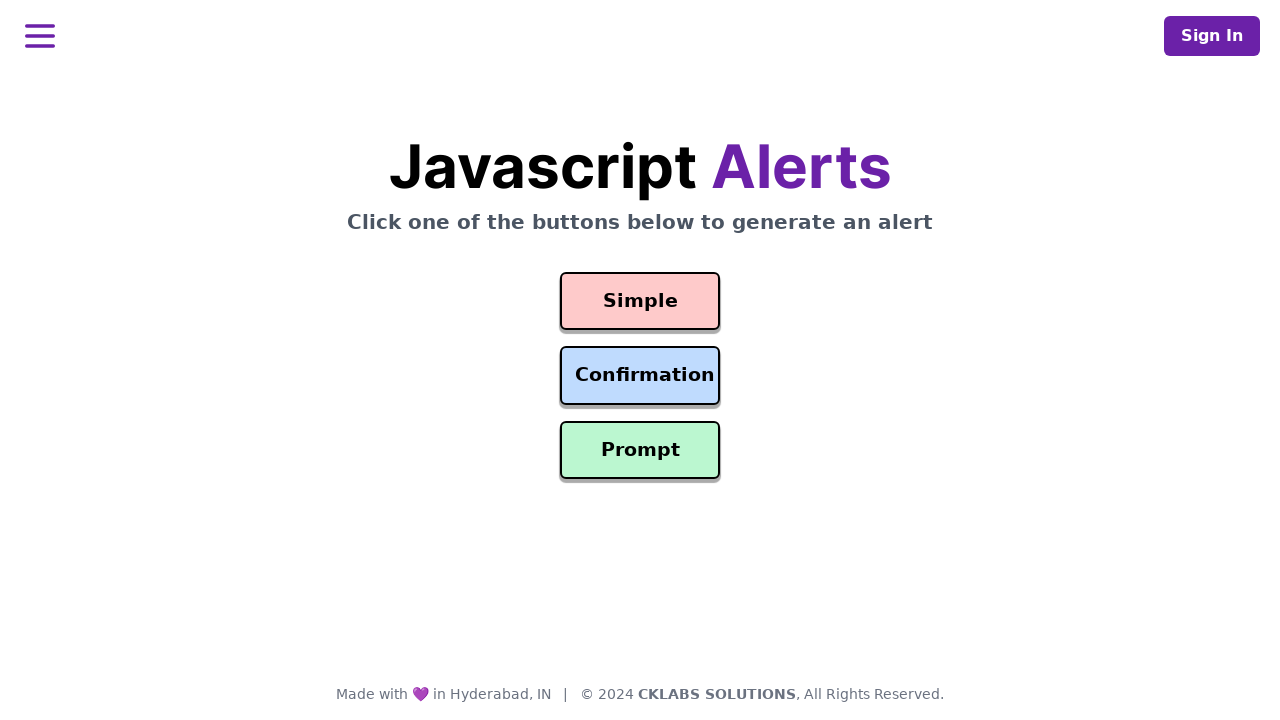

Clicked the confirmation alert button at (640, 376) on #confirmation
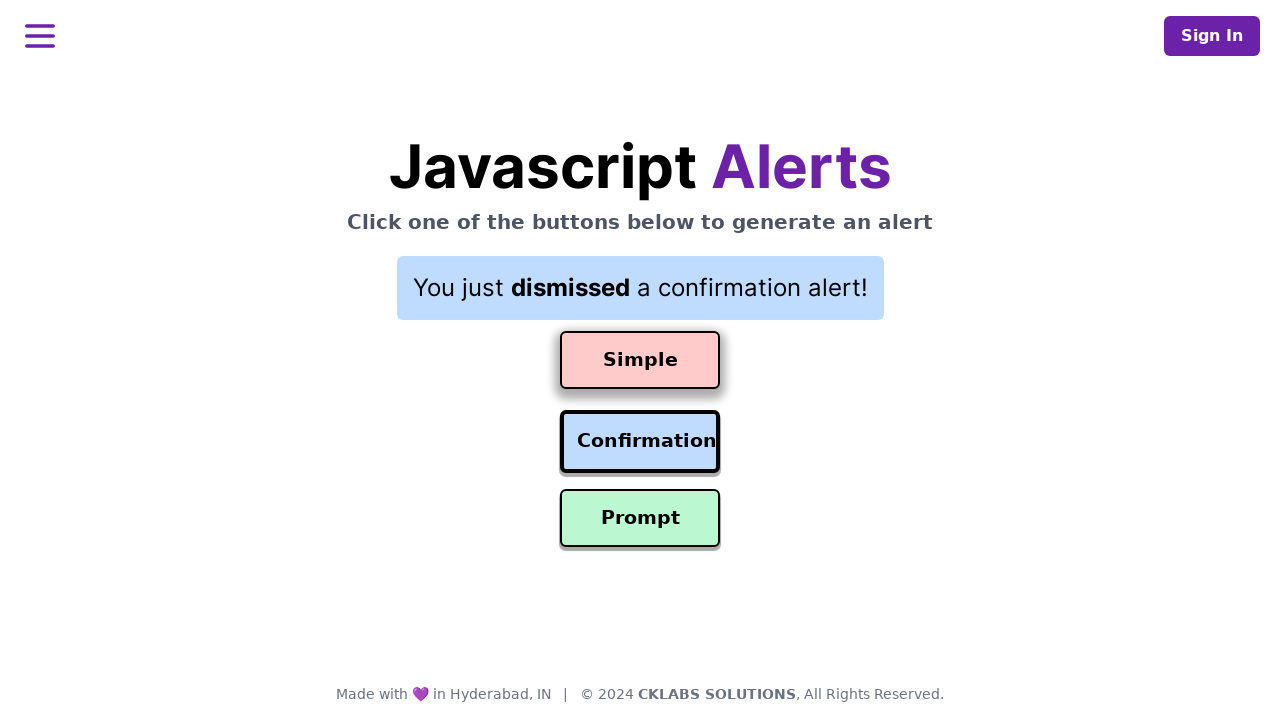

Set up dialog handler to accept confirmation alerts
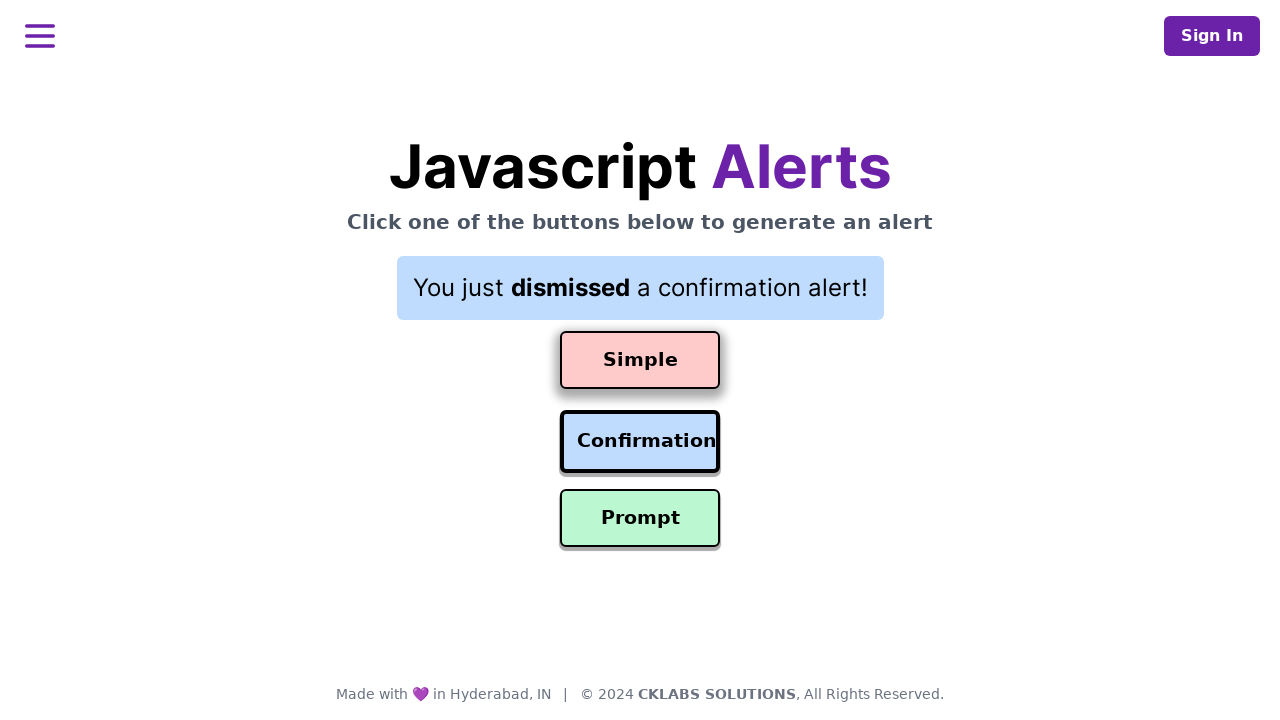

Clicked the confirmation alert button again to trigger alert with handler active at (640, 442) on #confirmation
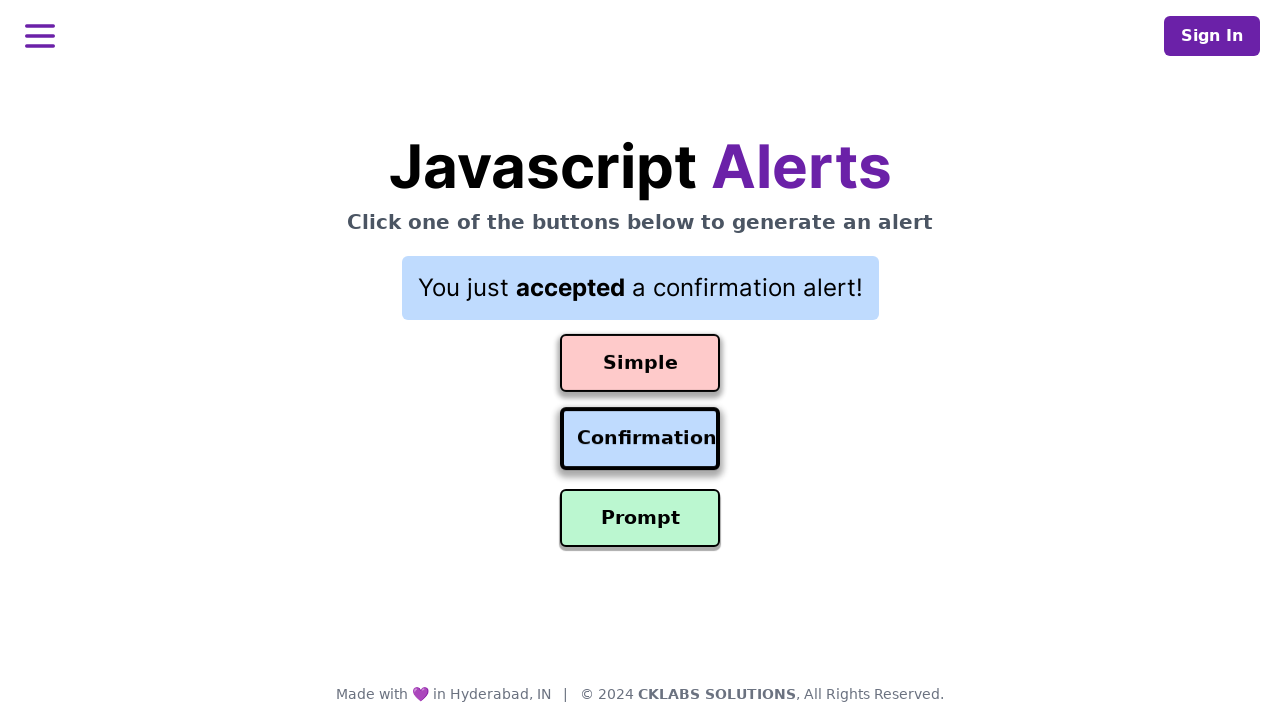

Result element appeared after accepting the confirmation alert
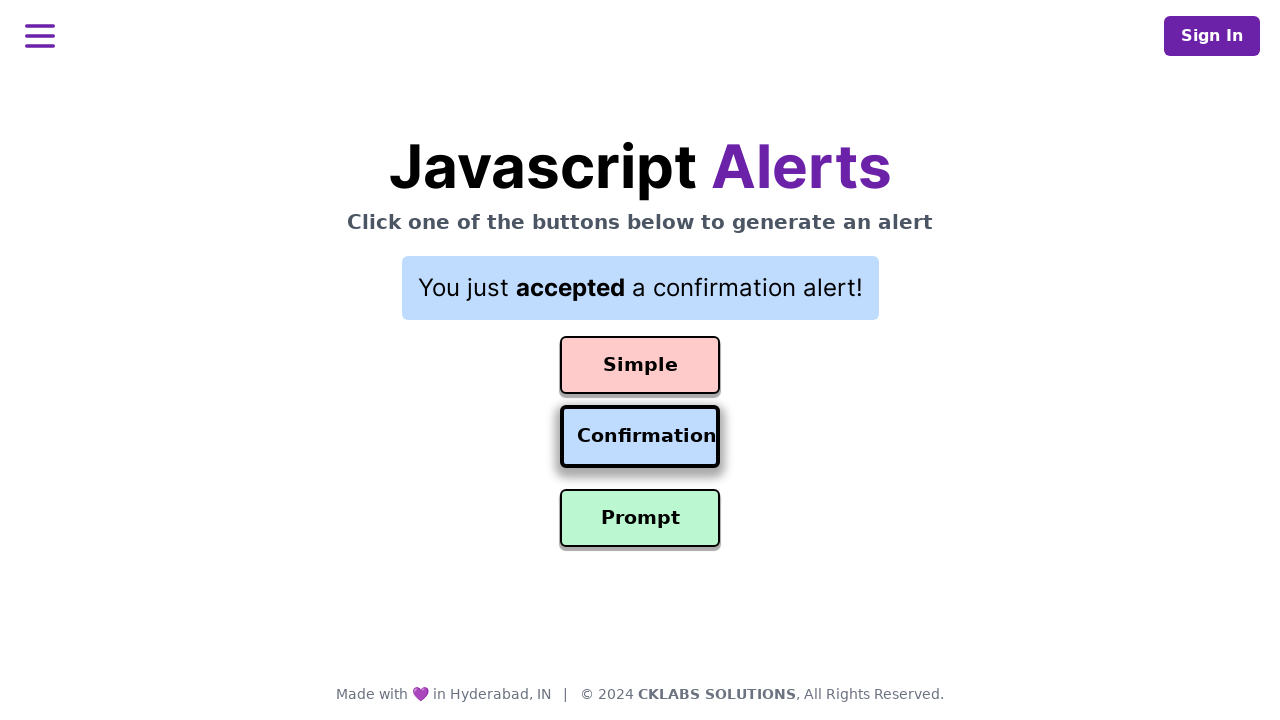

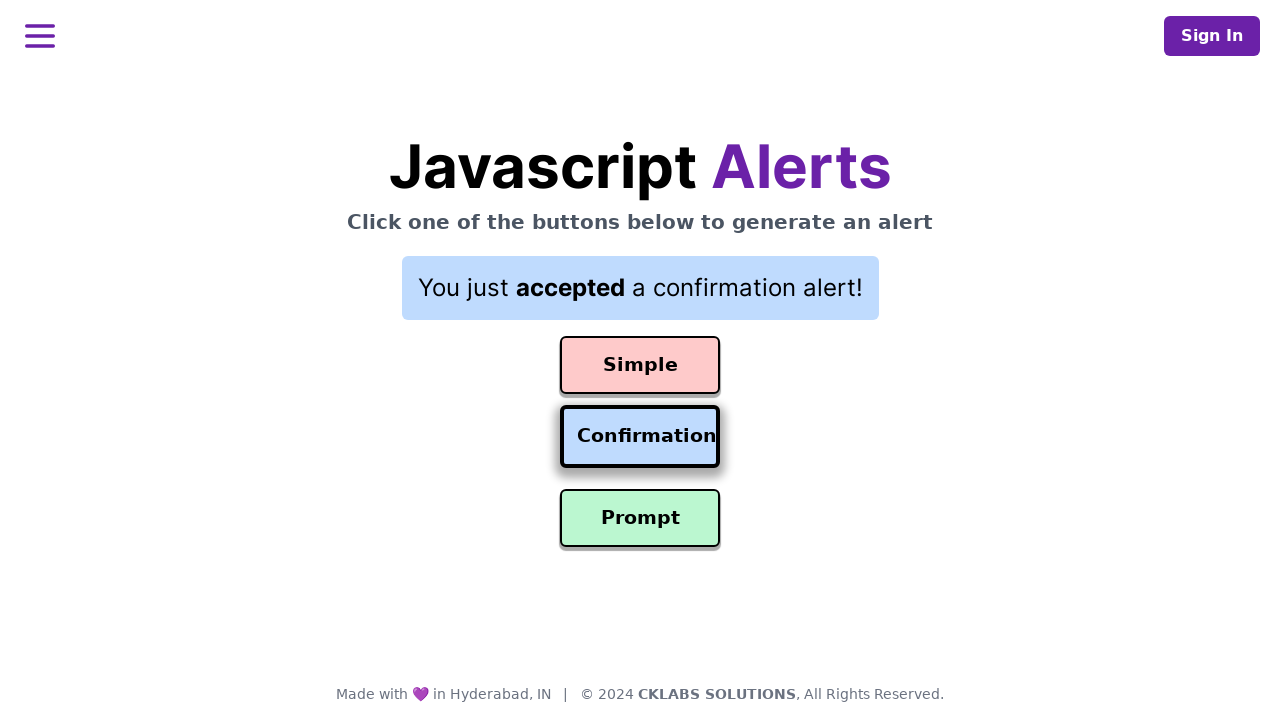